Adds a todo, marks it complete, then unchecks to make it active again

Starting URL: https://todomvc.com/

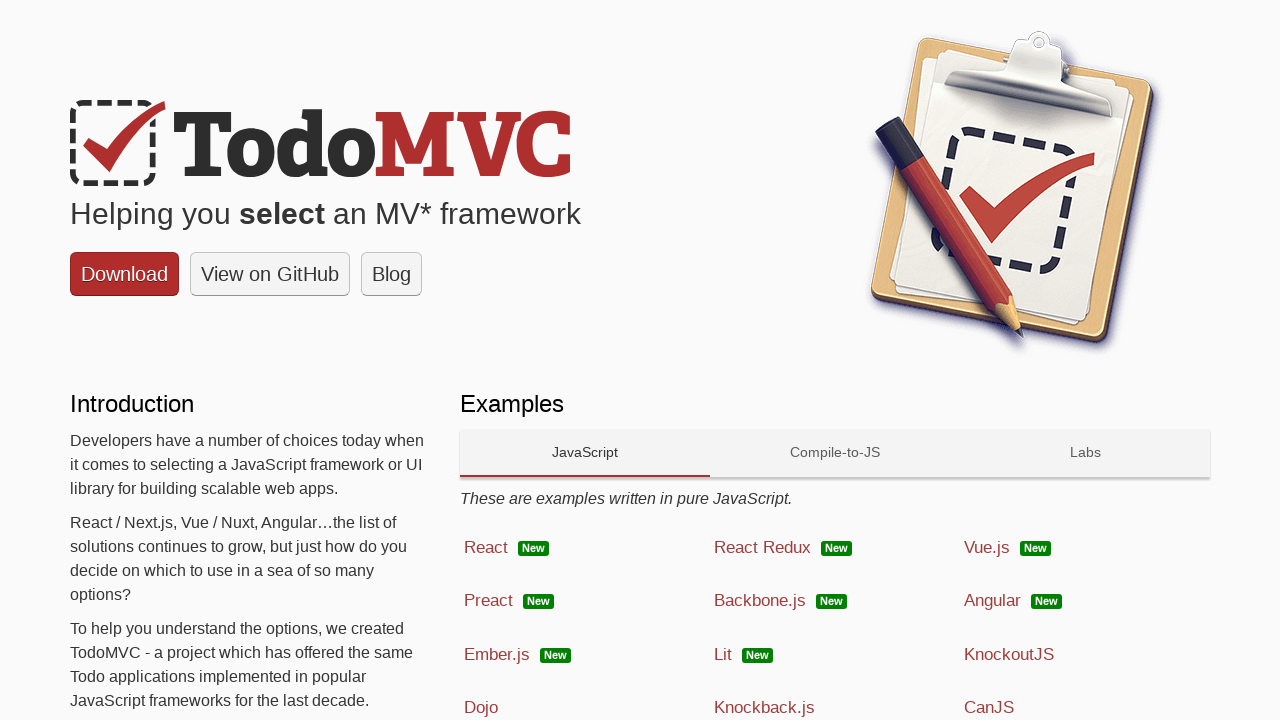

Navigated to React framework example at (585, 548) on a[href='examples/react/dist/']
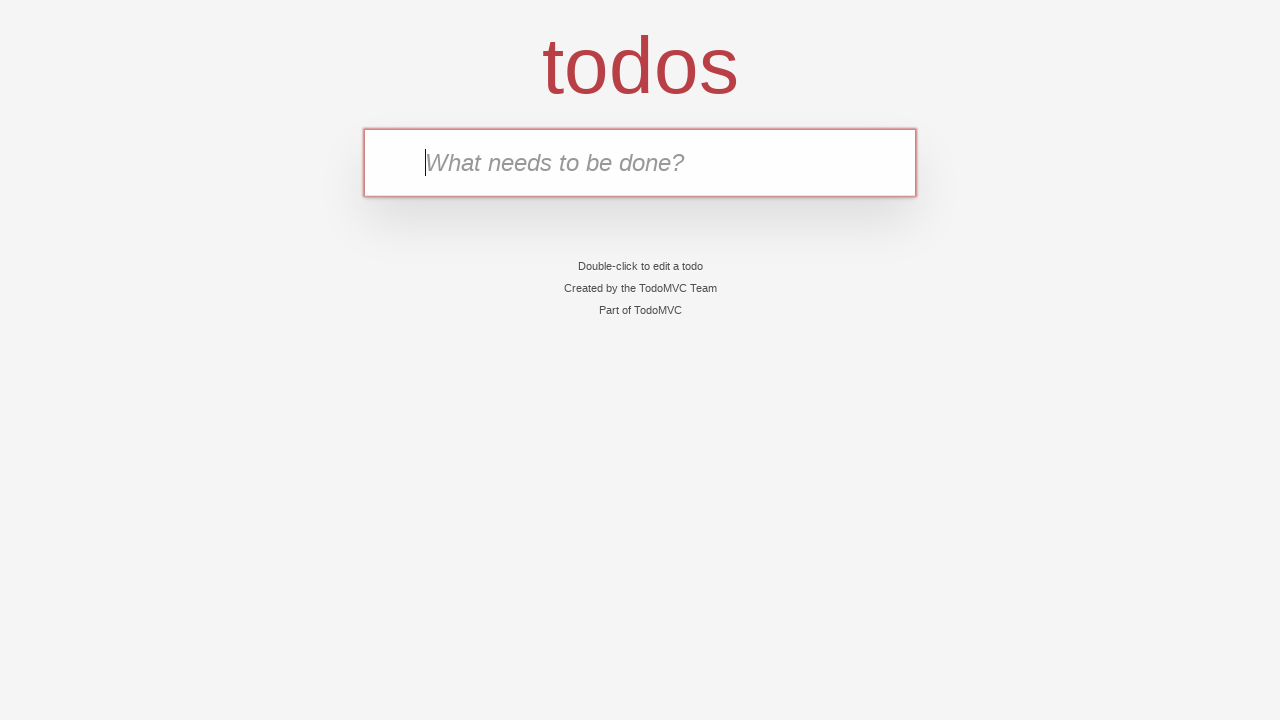

Clicked on todo input field at (790, 162) on #todo-input
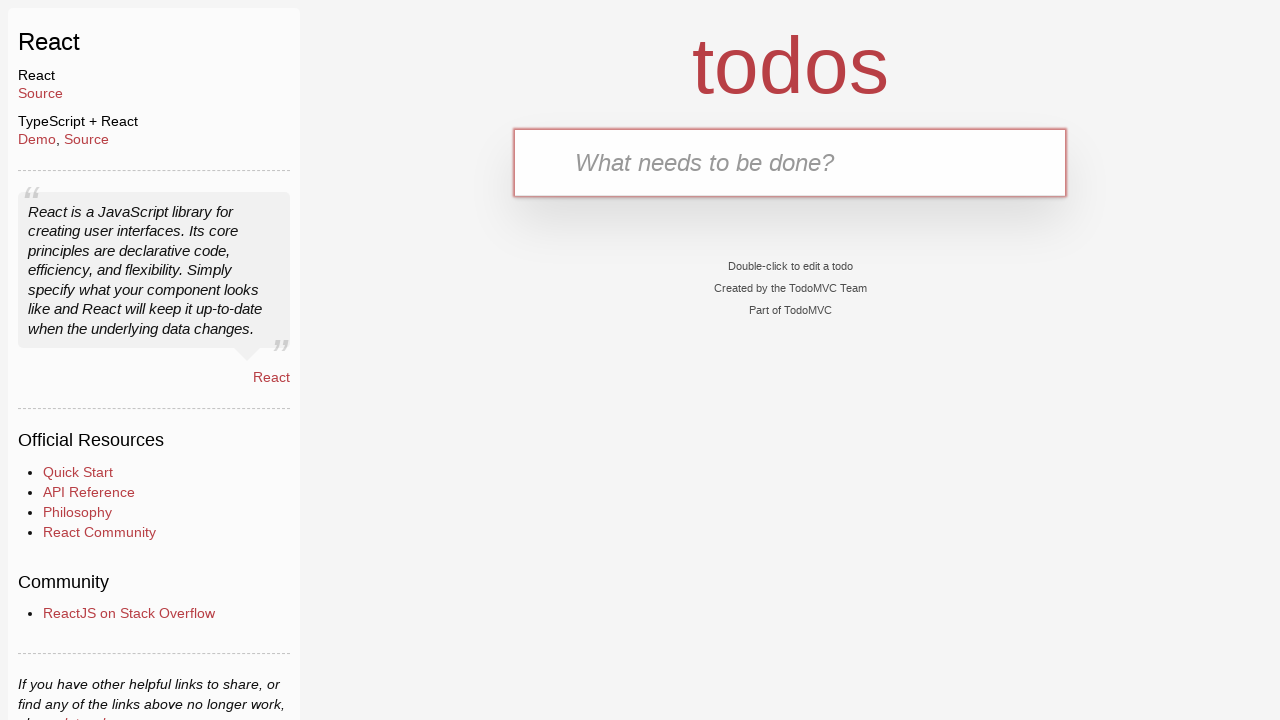

Filled todo input with 'Walk the dog' on #todo-input
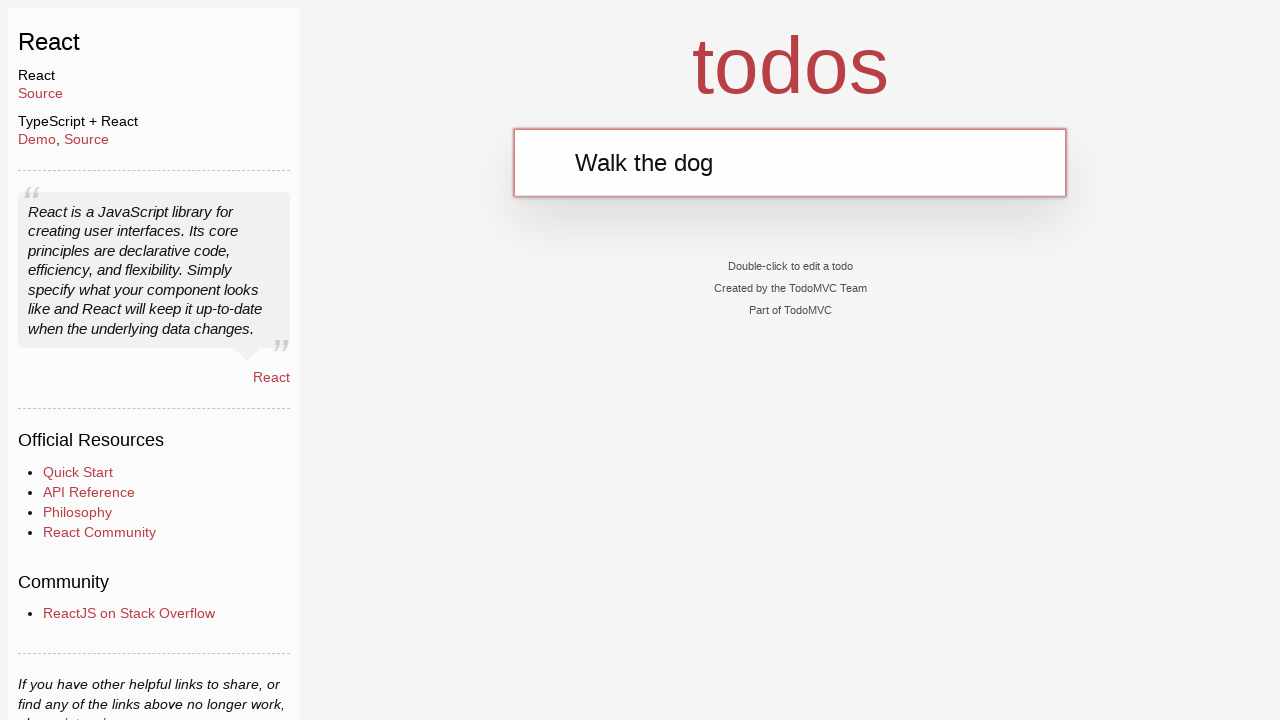

Pressed Enter to add the todo item on #todo-input
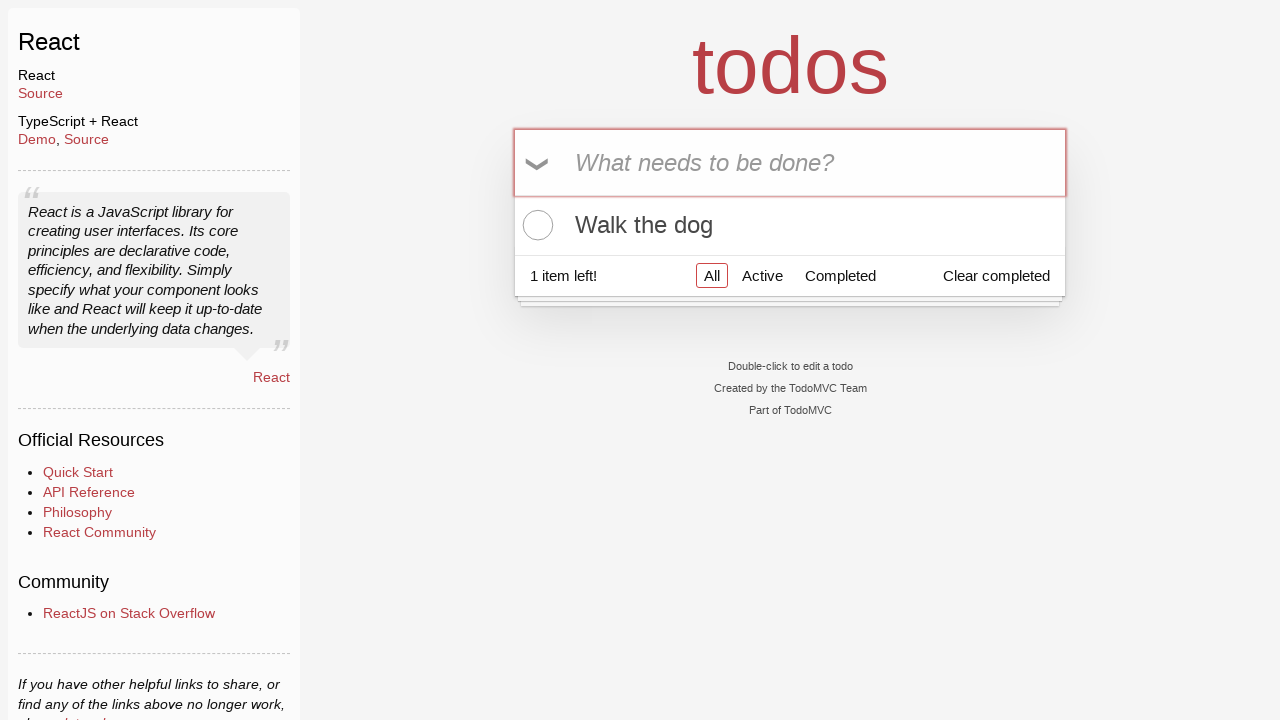

Clicked toggle to mark todo as completed at (535, 225) on .toggle
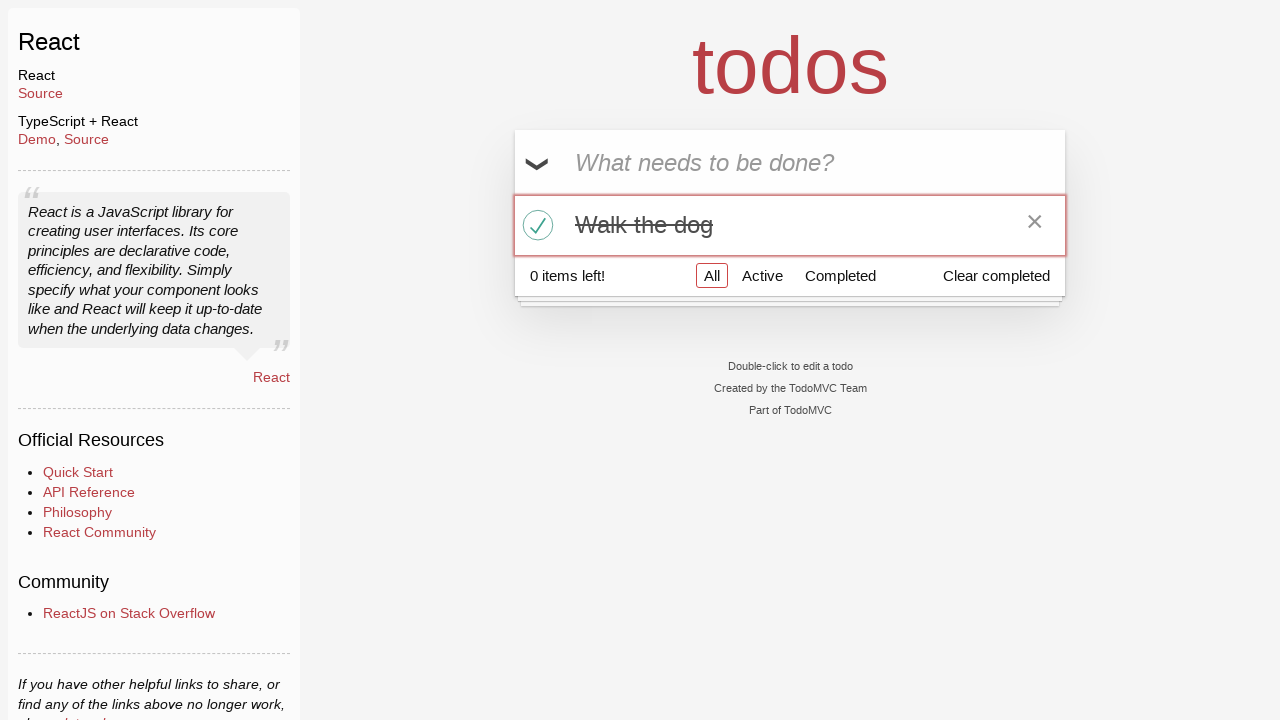

Clicked toggle to mark todo as active again at (535, 225) on .toggle
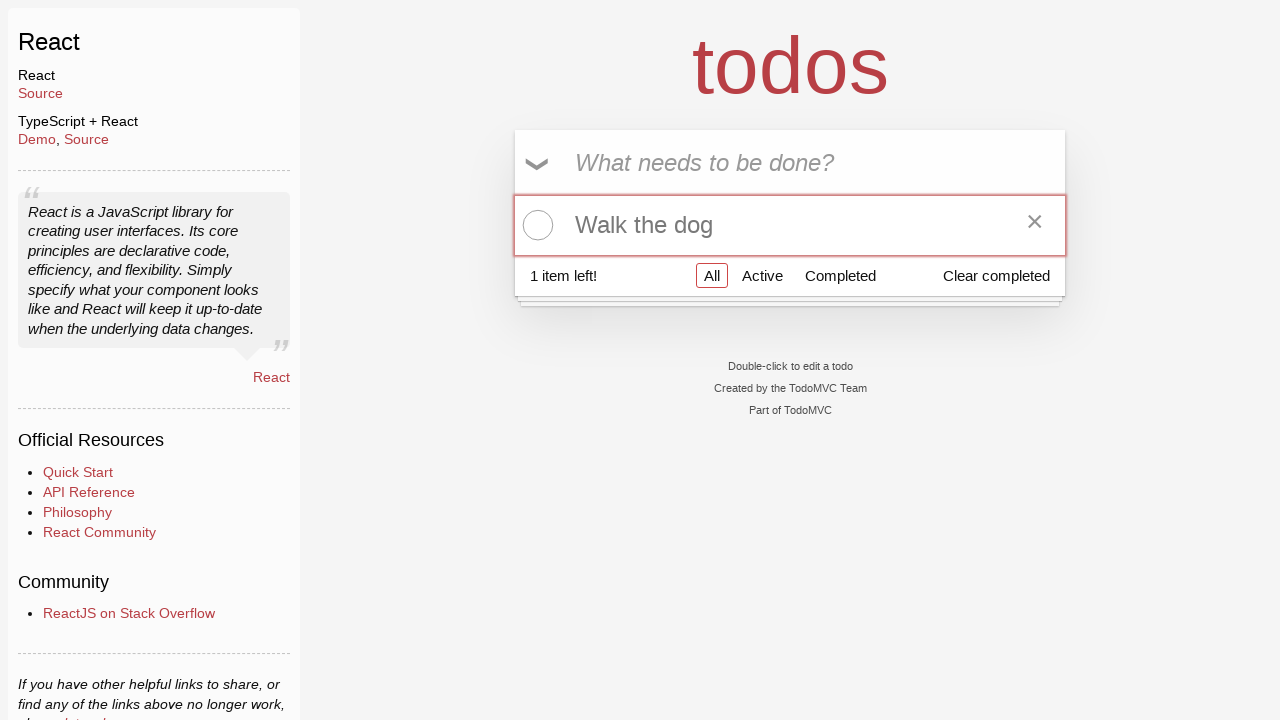

Located active todo items
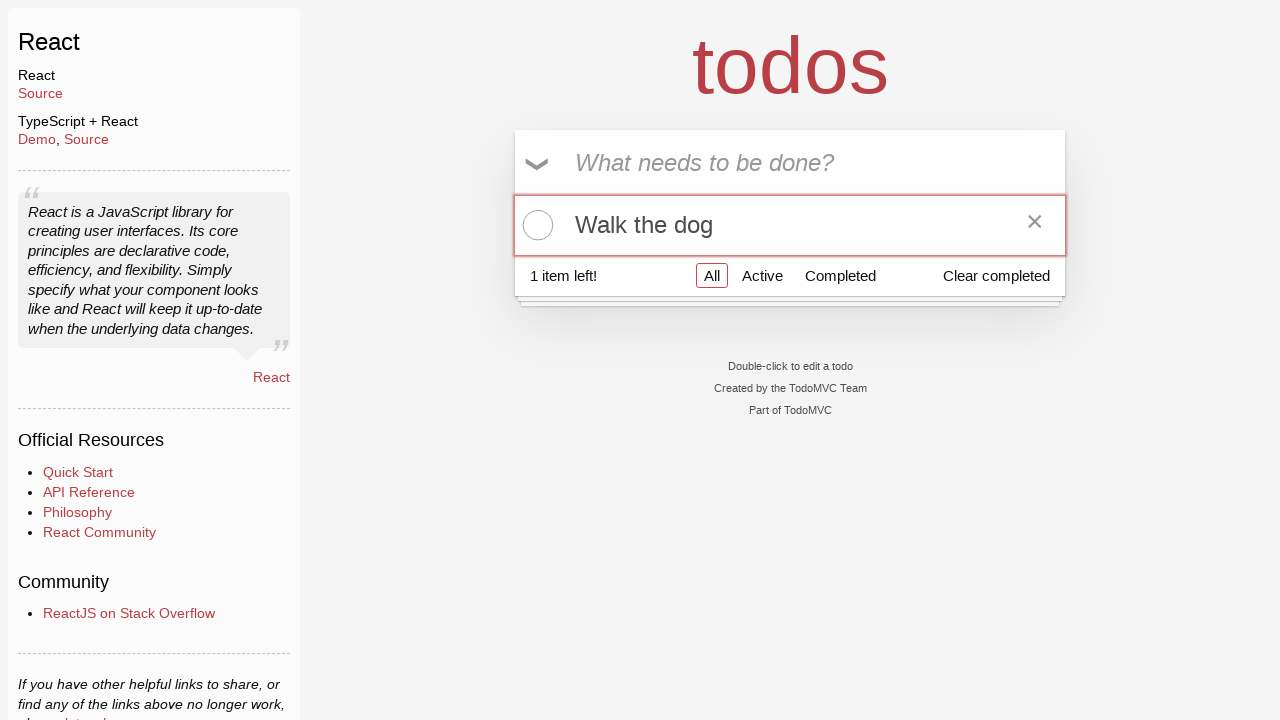

Verified that exactly 1 active todo item exists
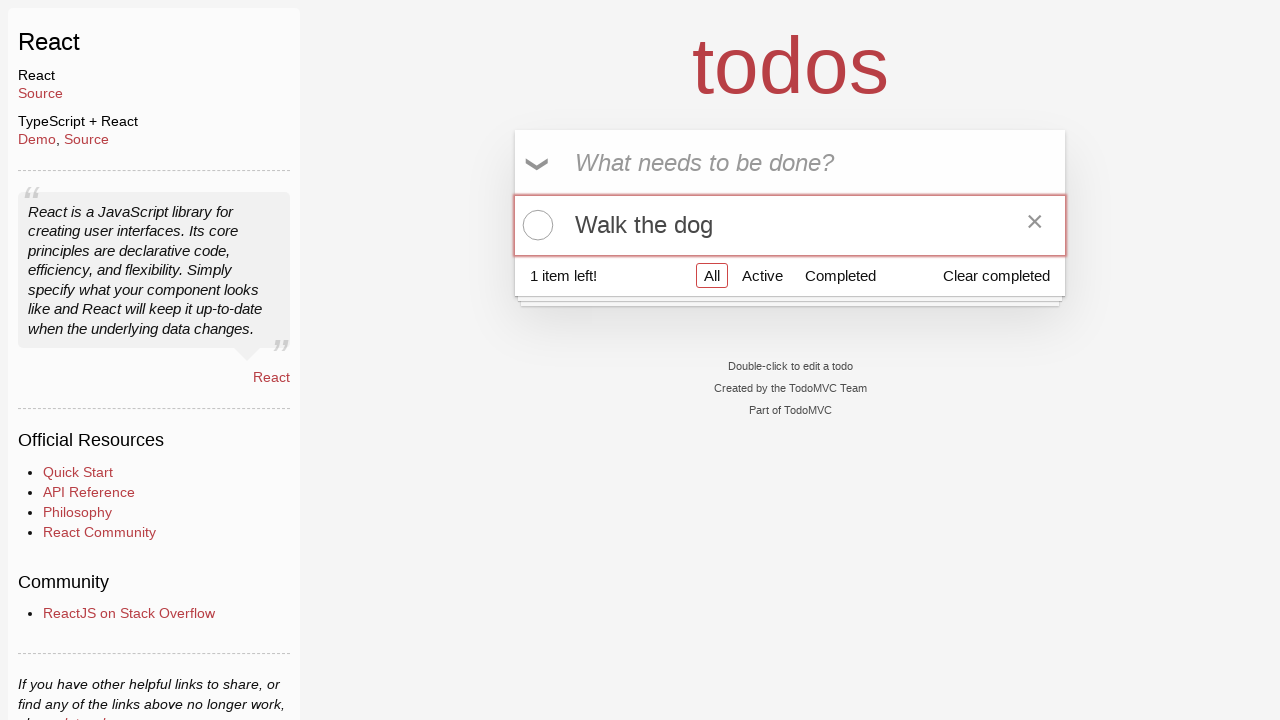

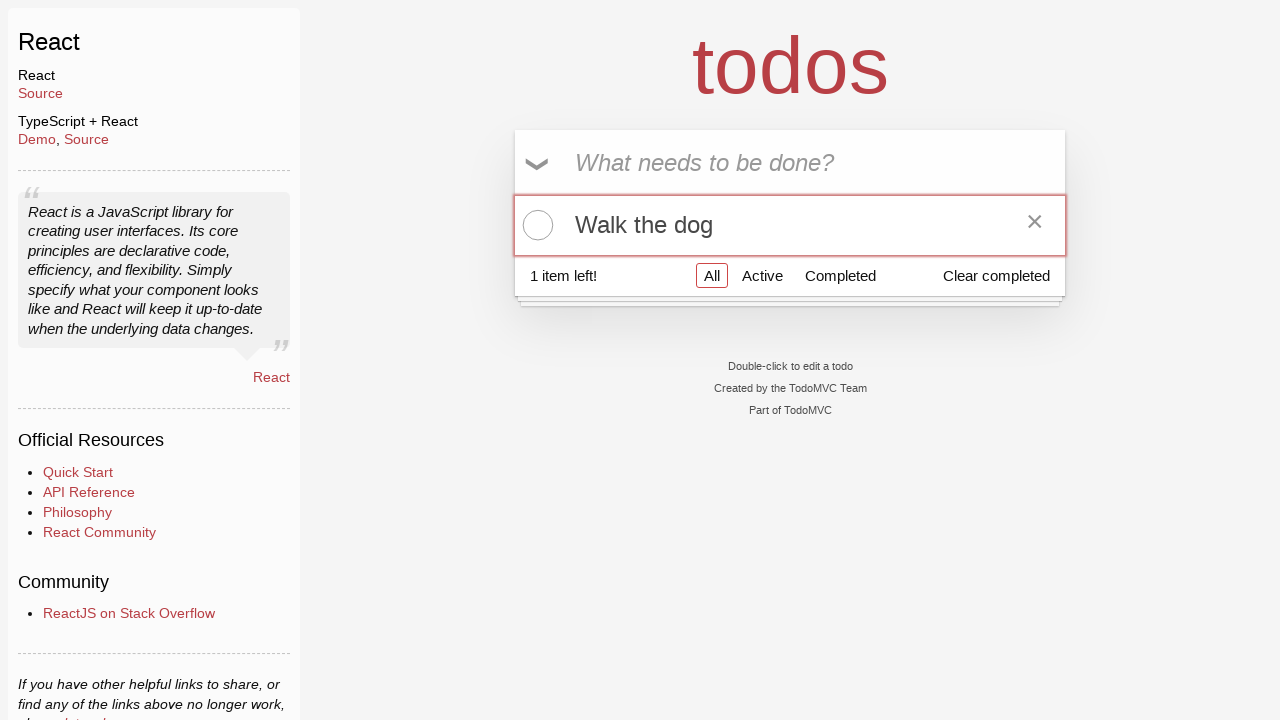